Tests a registration form by navigating to the registration page and filling in the first name and last name fields

Starting URL: http://demo.automationtesting.in/Register.html

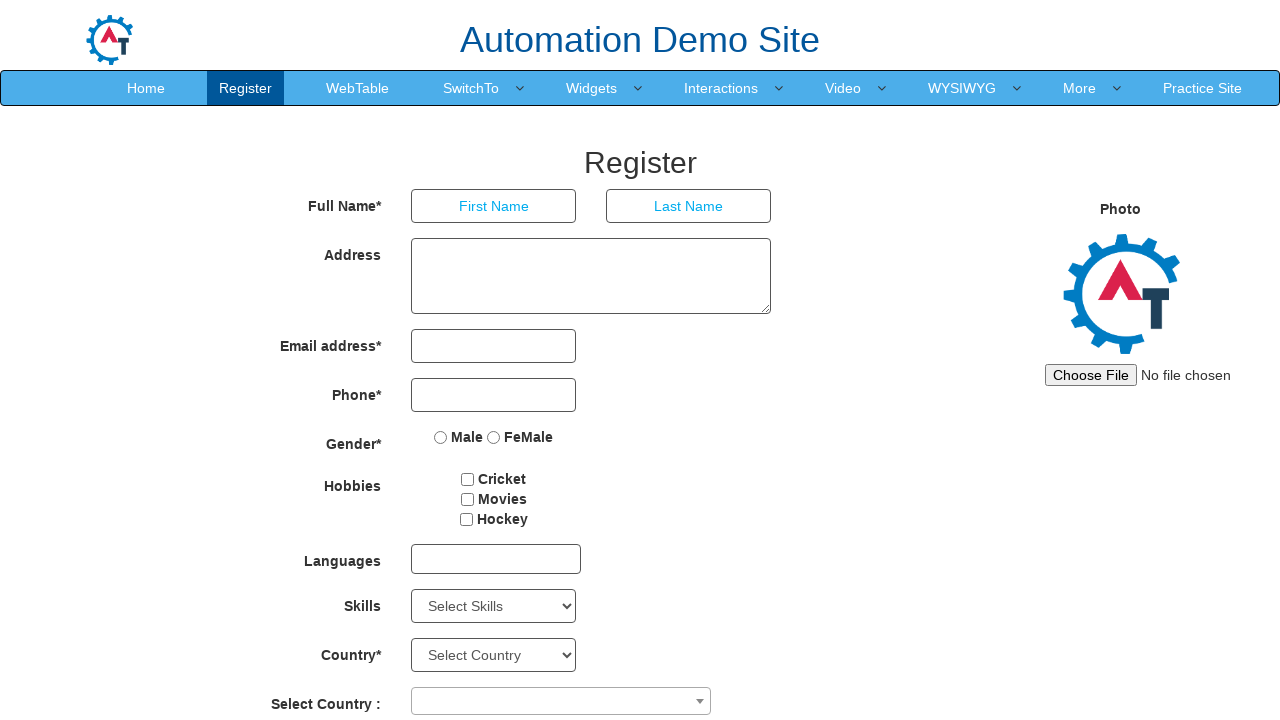

Filled first name field with 'JohnTest' on input[placeholder='First Name']
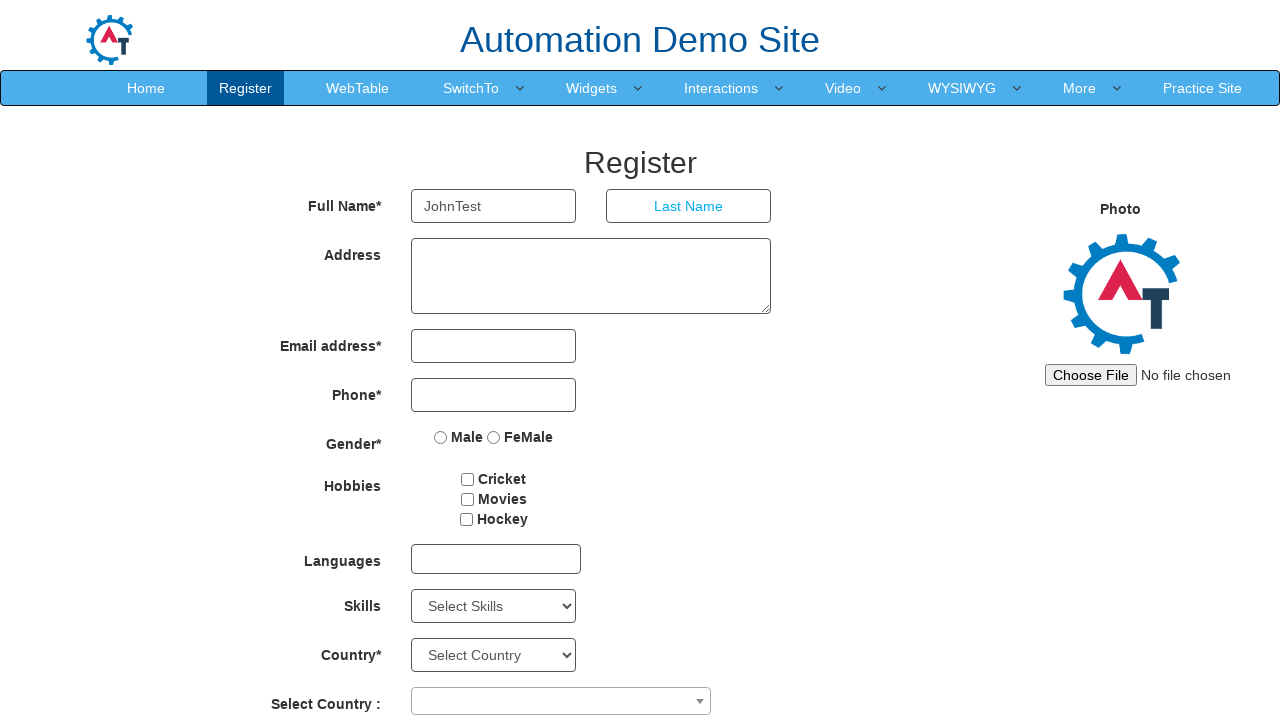

Filled last name field with 'SmithDemo' on input[placeholder='Last Name']
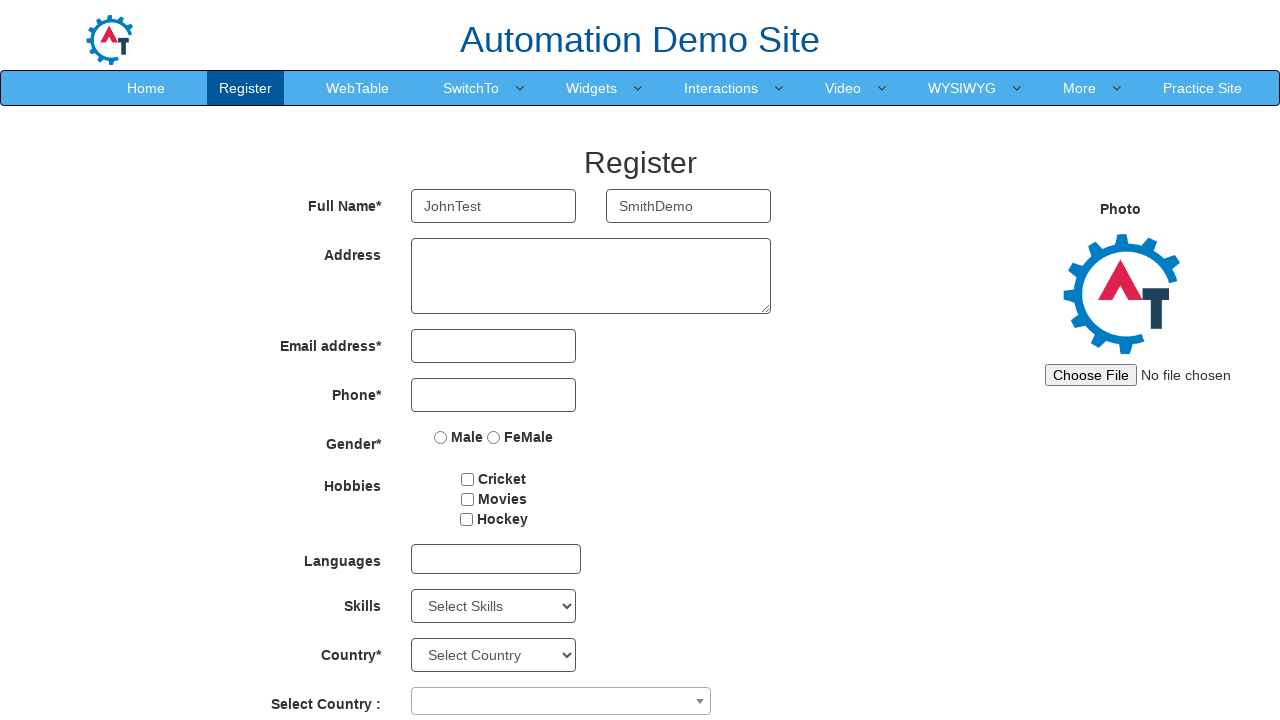

Verified first name field is present in the DOM
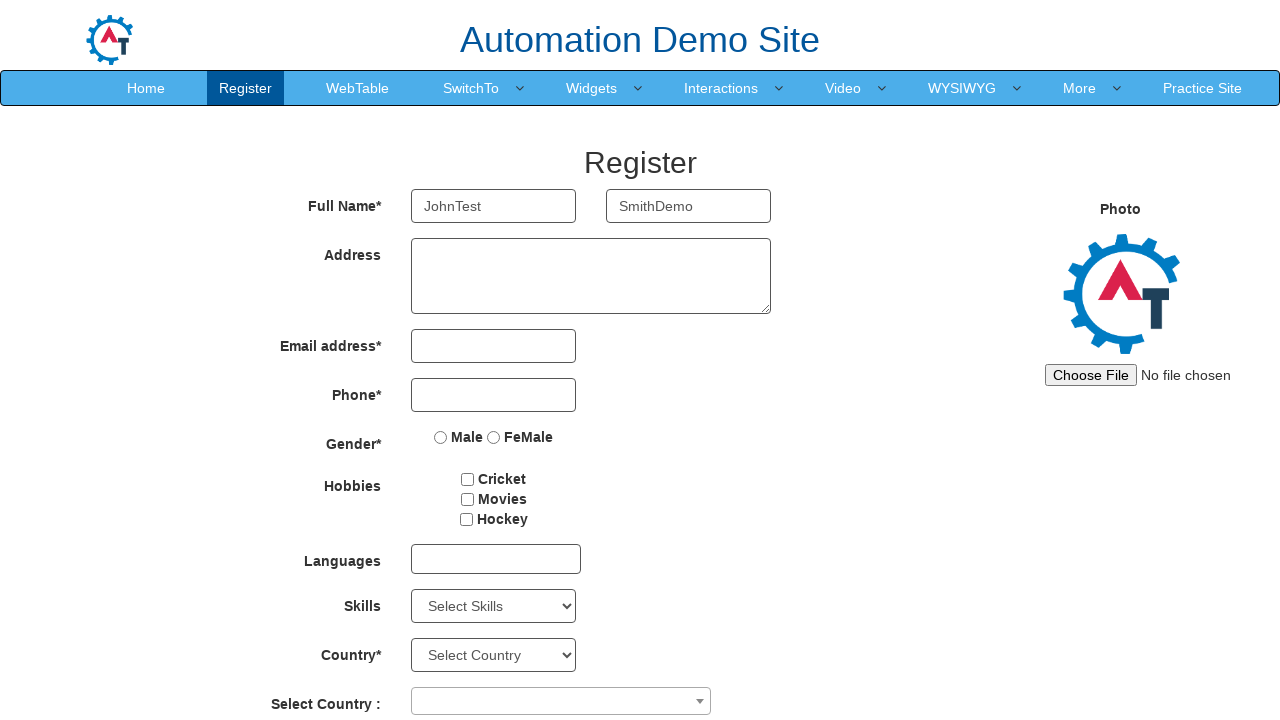

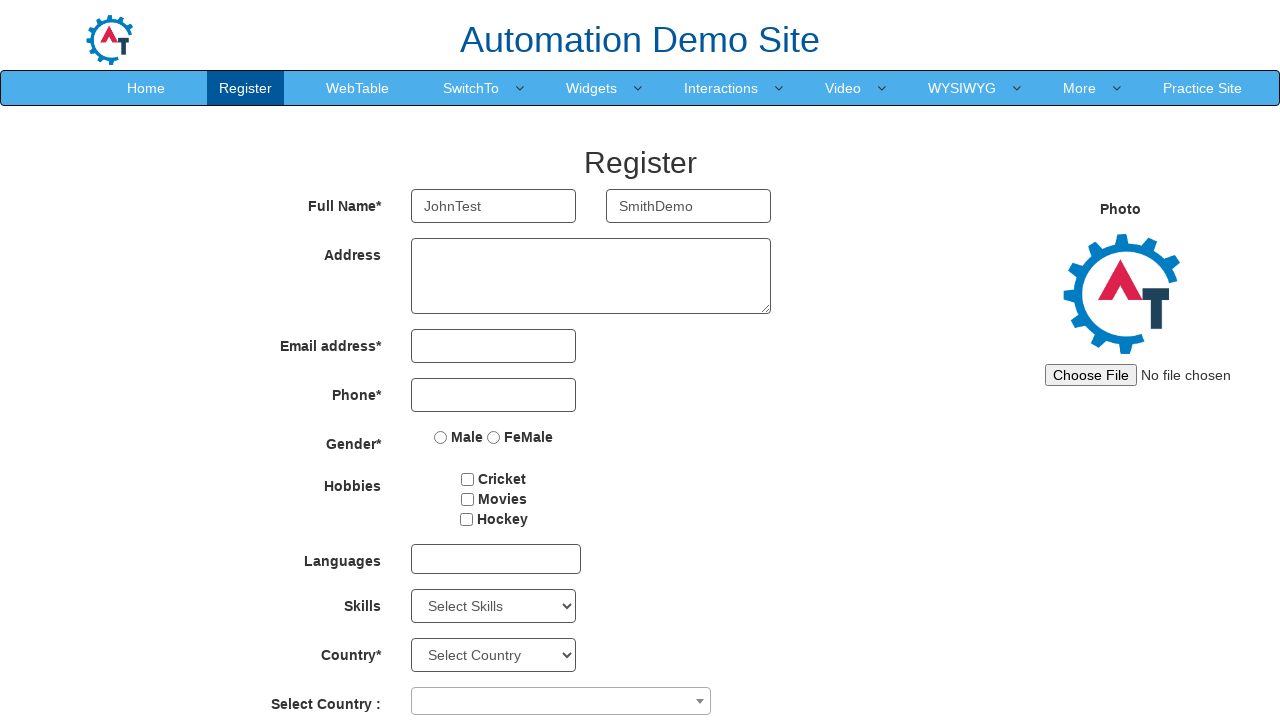